Tests horizontal scrolling functionality by scrolling left on a dashboard page using JavaScript execution, performing the scroll action twice.

Starting URL: https://dashboards.handmadeinteractive.com/jasonlove/

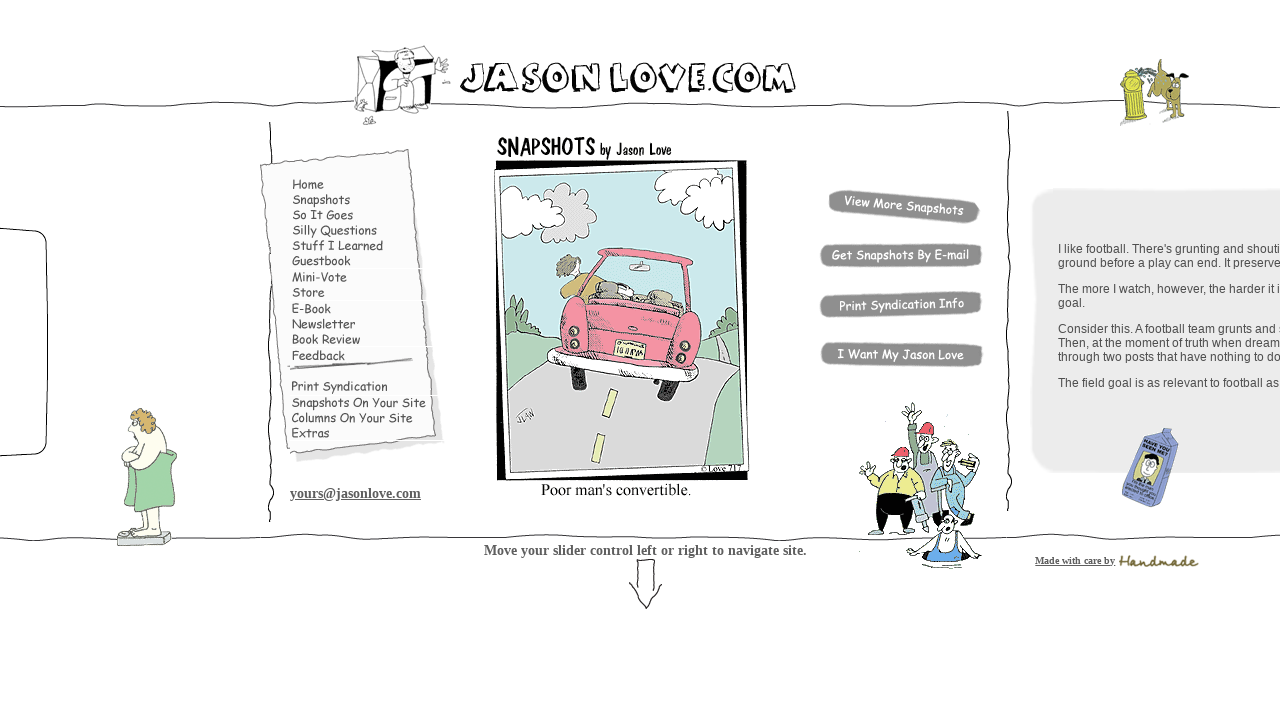

Executed horizontal scroll left by 1000 pixels using JavaScript
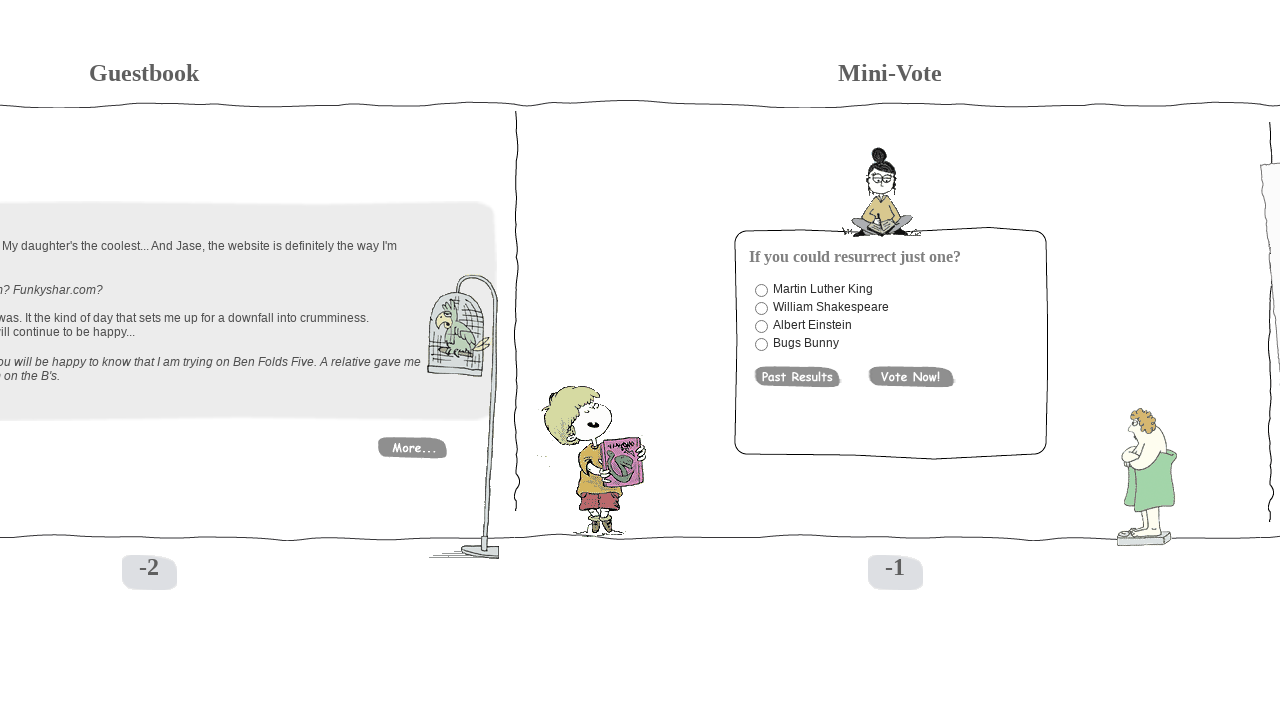

Waited 500ms for rendering after scroll
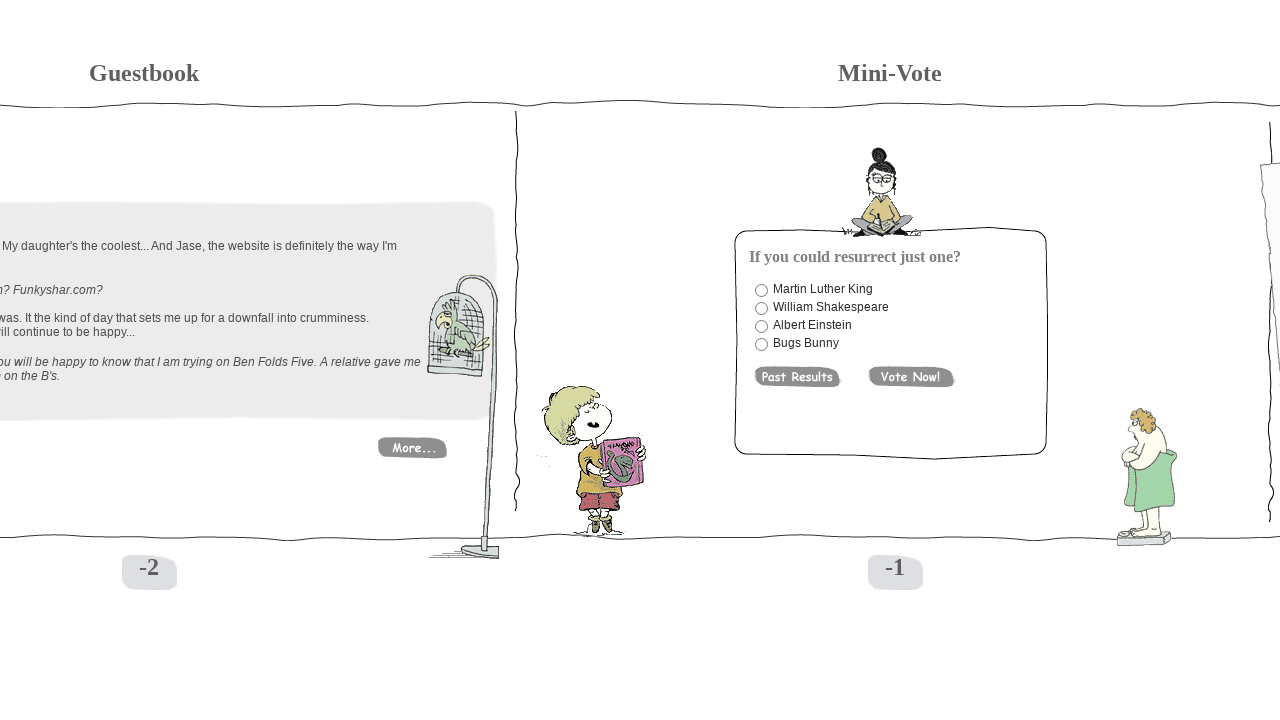

Executed horizontal scroll left by 1000 pixels using JavaScript
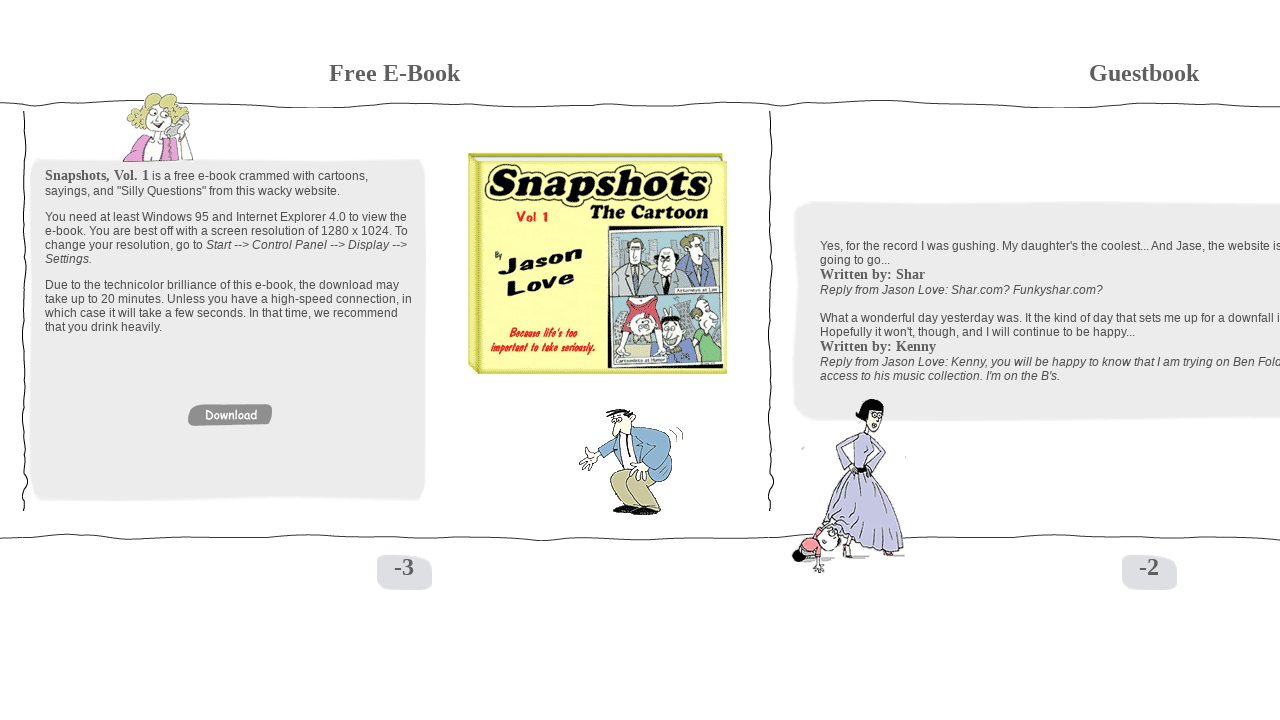

Waited 500ms for rendering after scroll
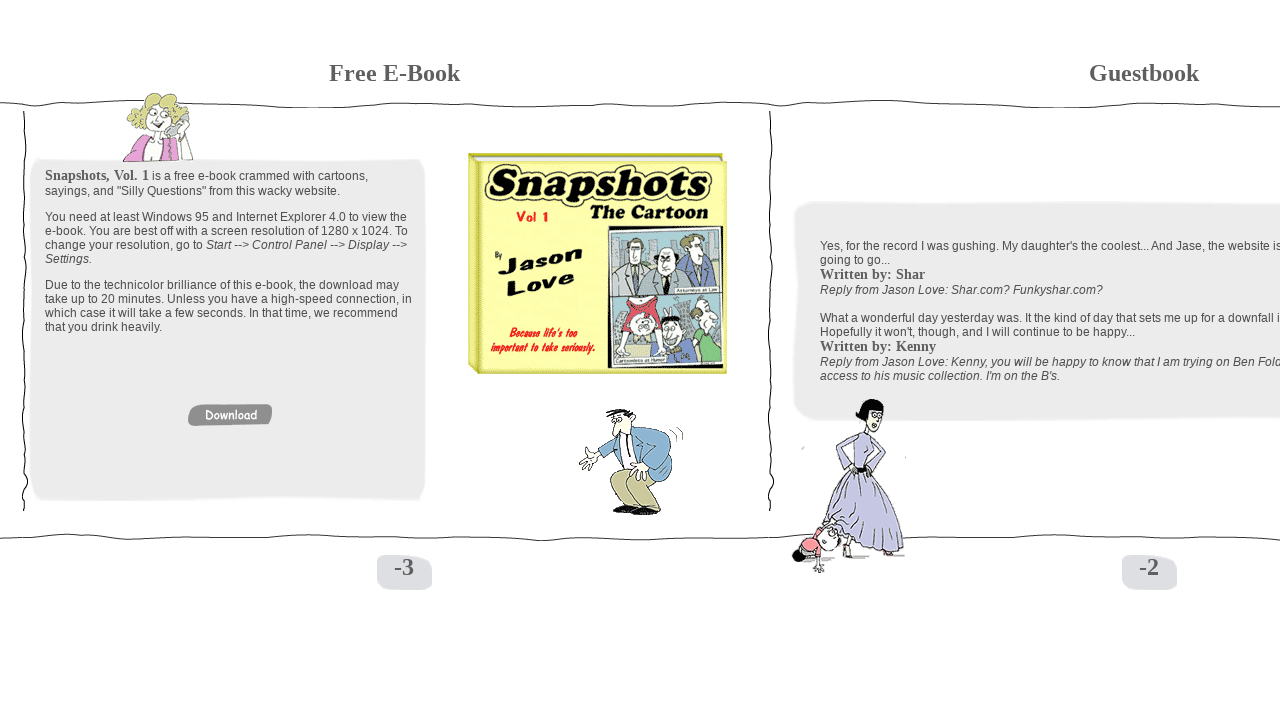

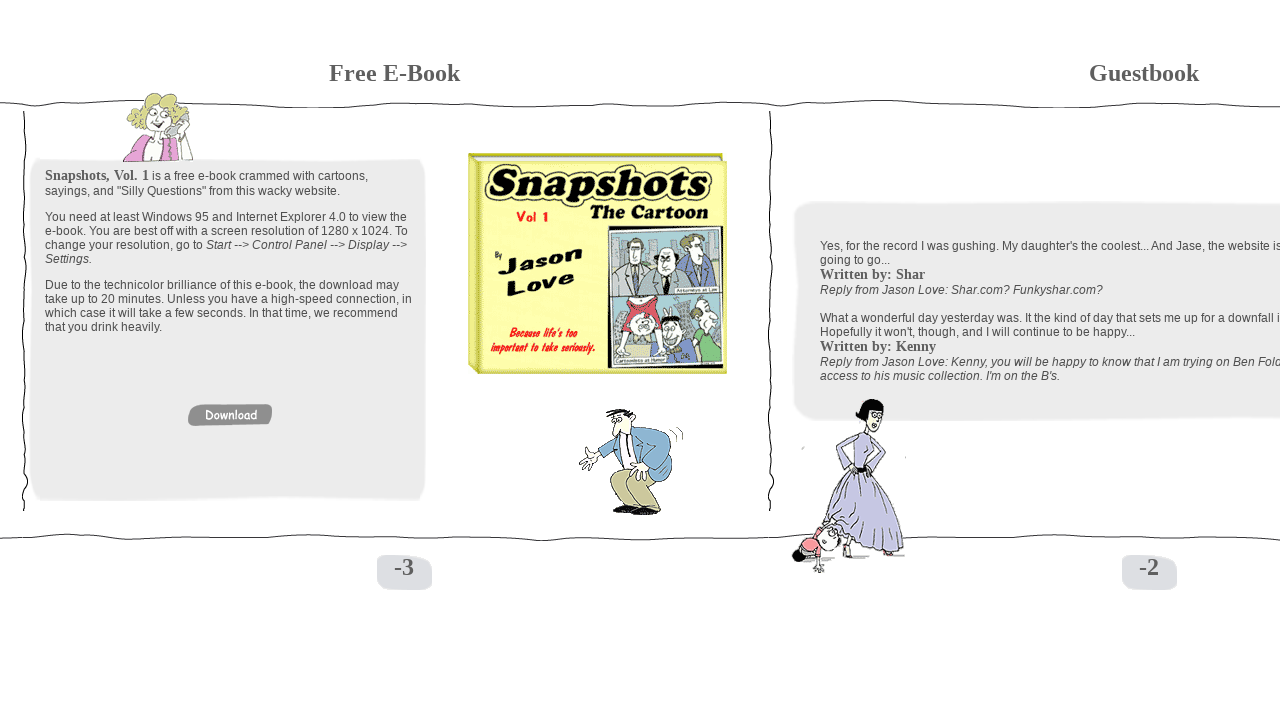